Tests form interaction on a blog page by filling a name field, selecting a radio button, and choosing a country from a dropdown menu using both JavaScript execution and standard Selenium methods

Starting URL: https://testautomationpractice.blogspot.com/

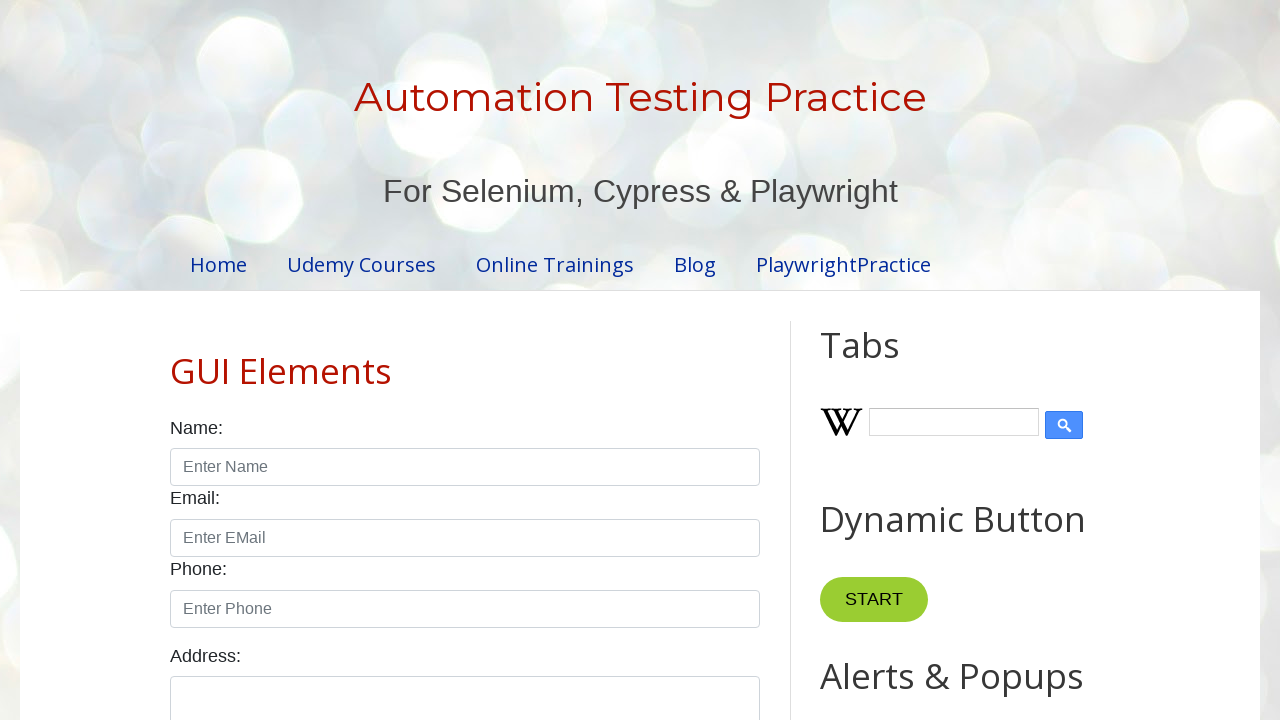

Filled name field with 'John' using JavaScript
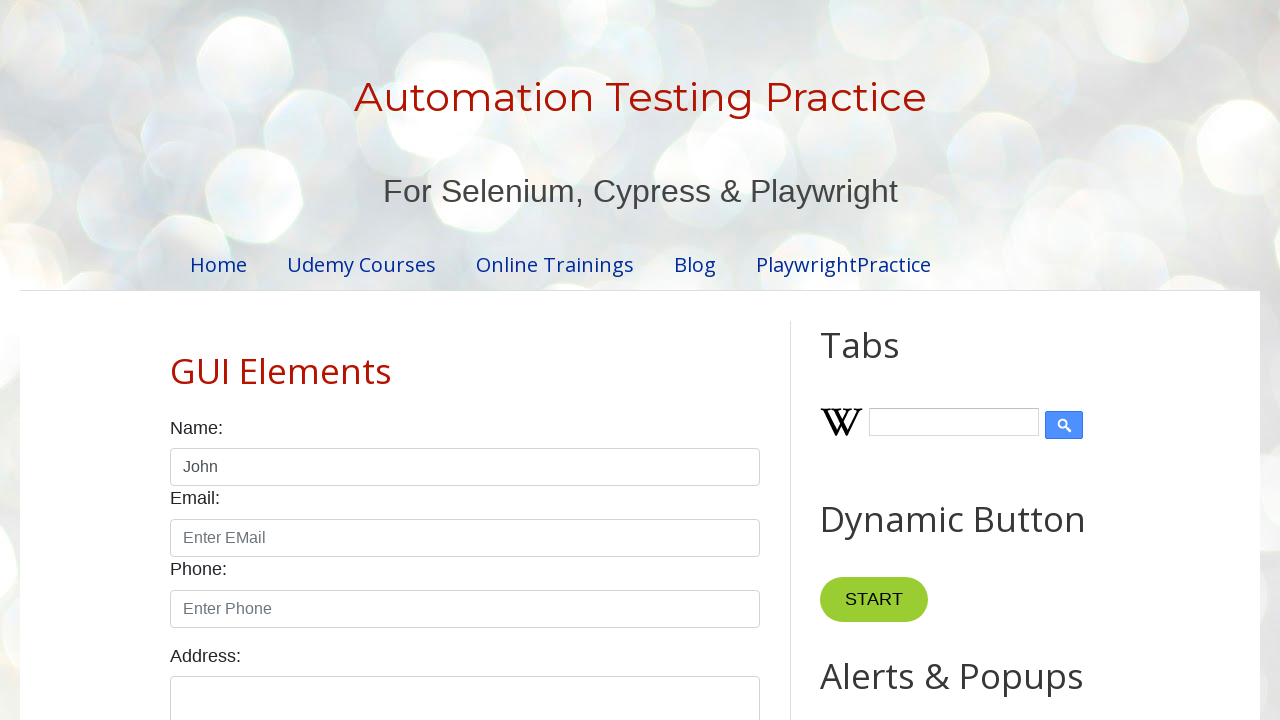

Selected male radio button at (176, 360) on xpath=//input[@id='male']
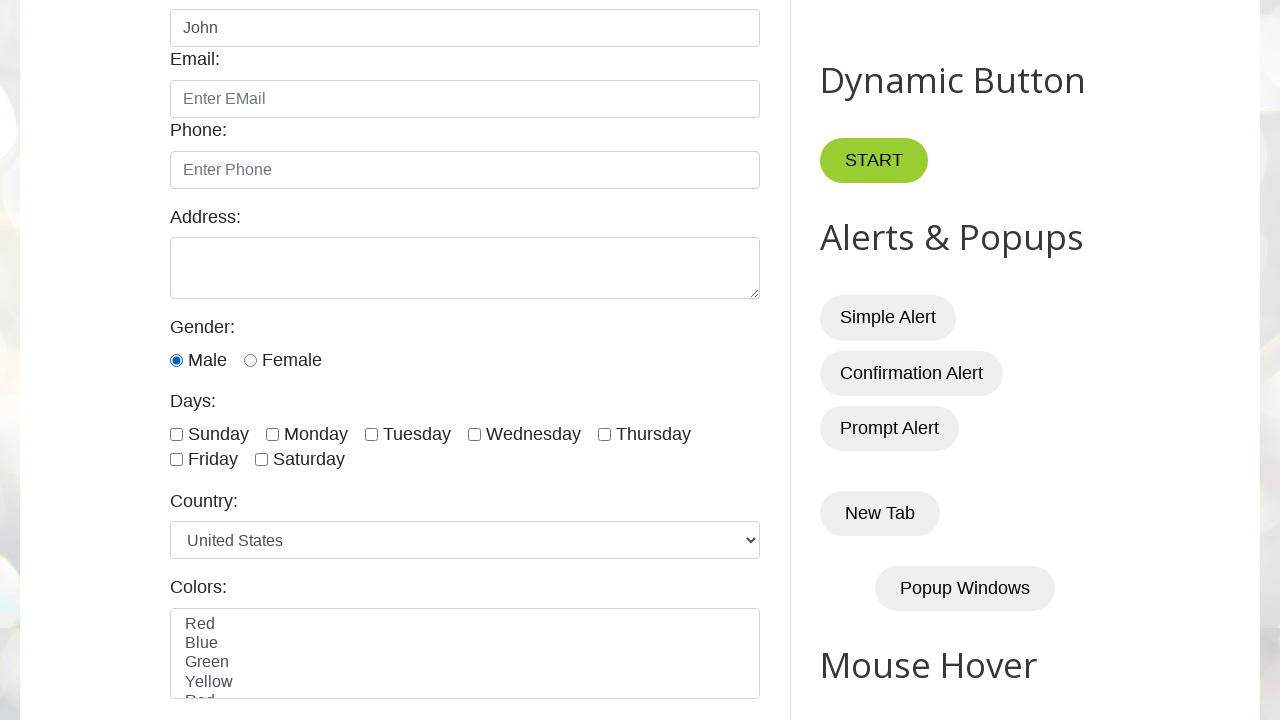

Selected Germany from country dropdown on //select[@id='country']
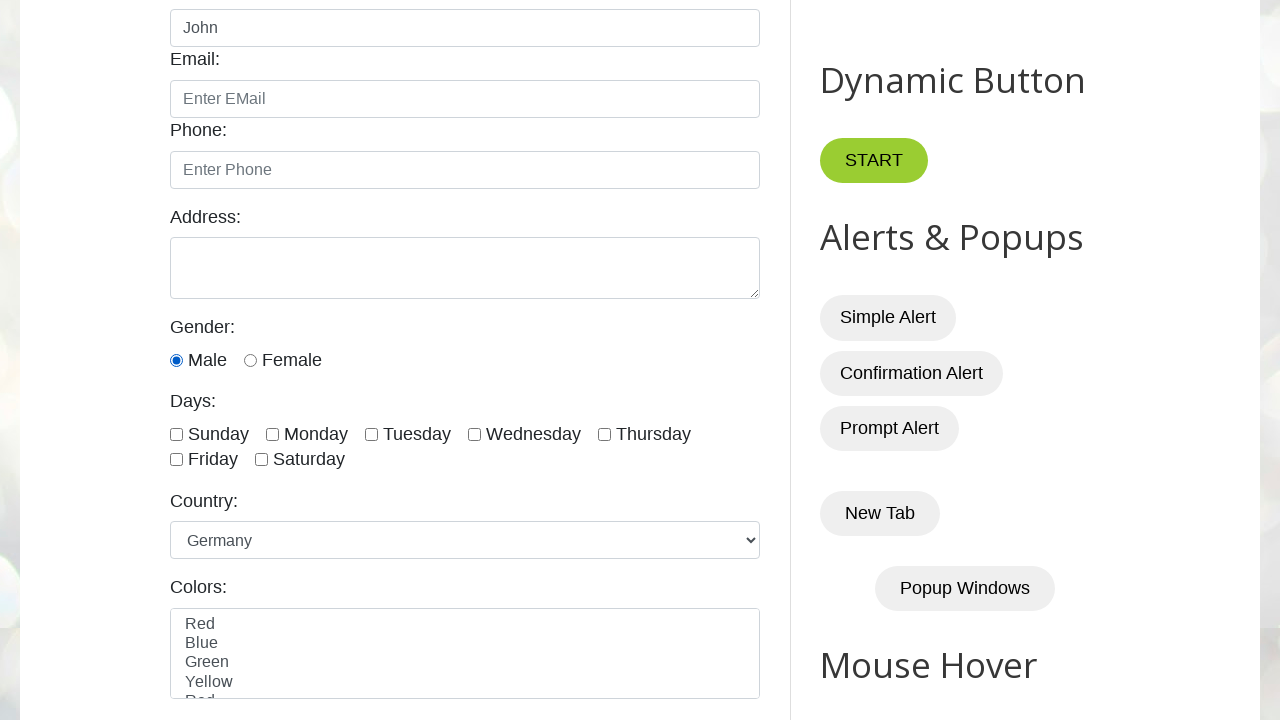

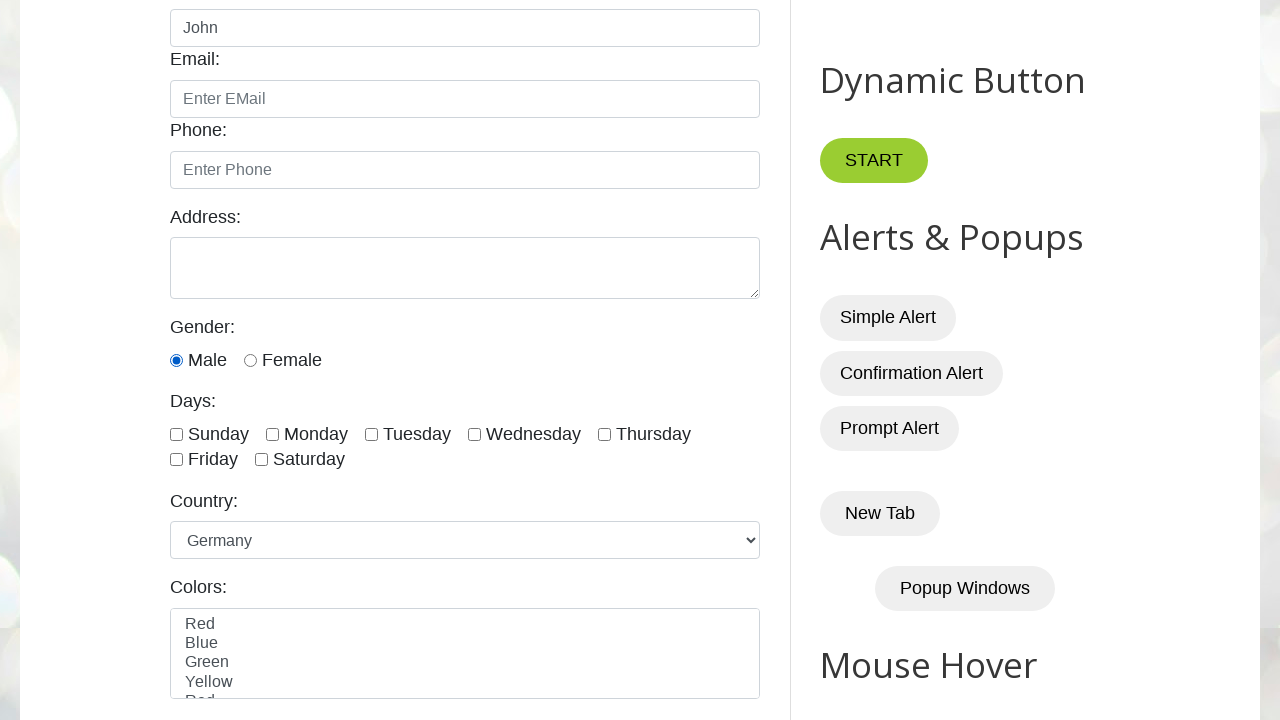